Tests extracting numbers from generated text using regex and entering them into three separate input fields

Starting URL: https://obstaclecourse.tricentis.com/Obstacles/45618/

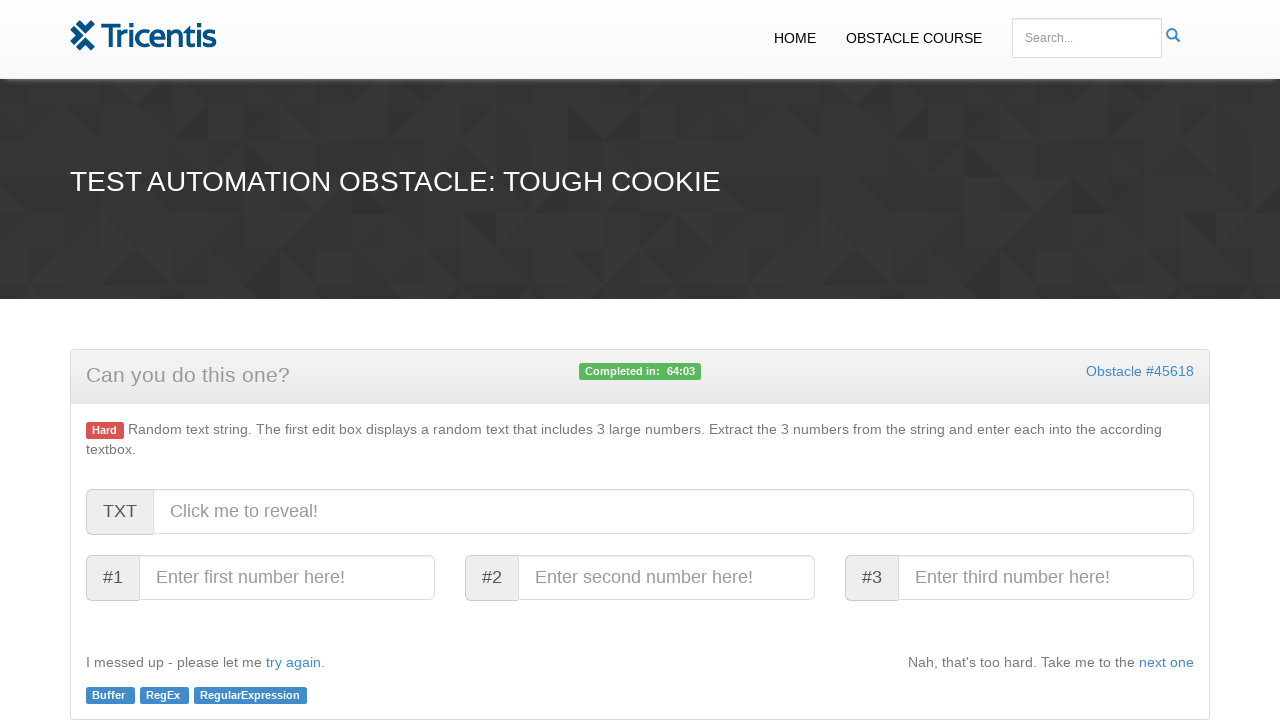

Clicked trigger element to generate text at (674, 512) on #generated
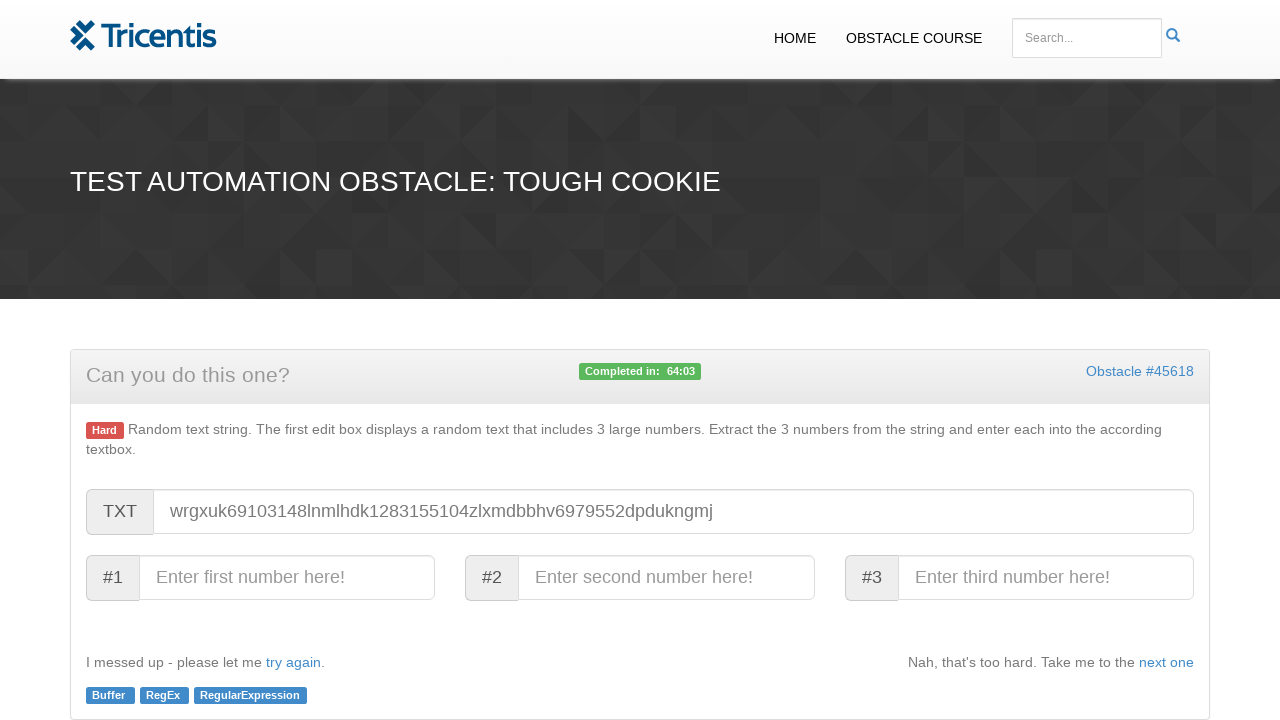

Retrieved generated text value
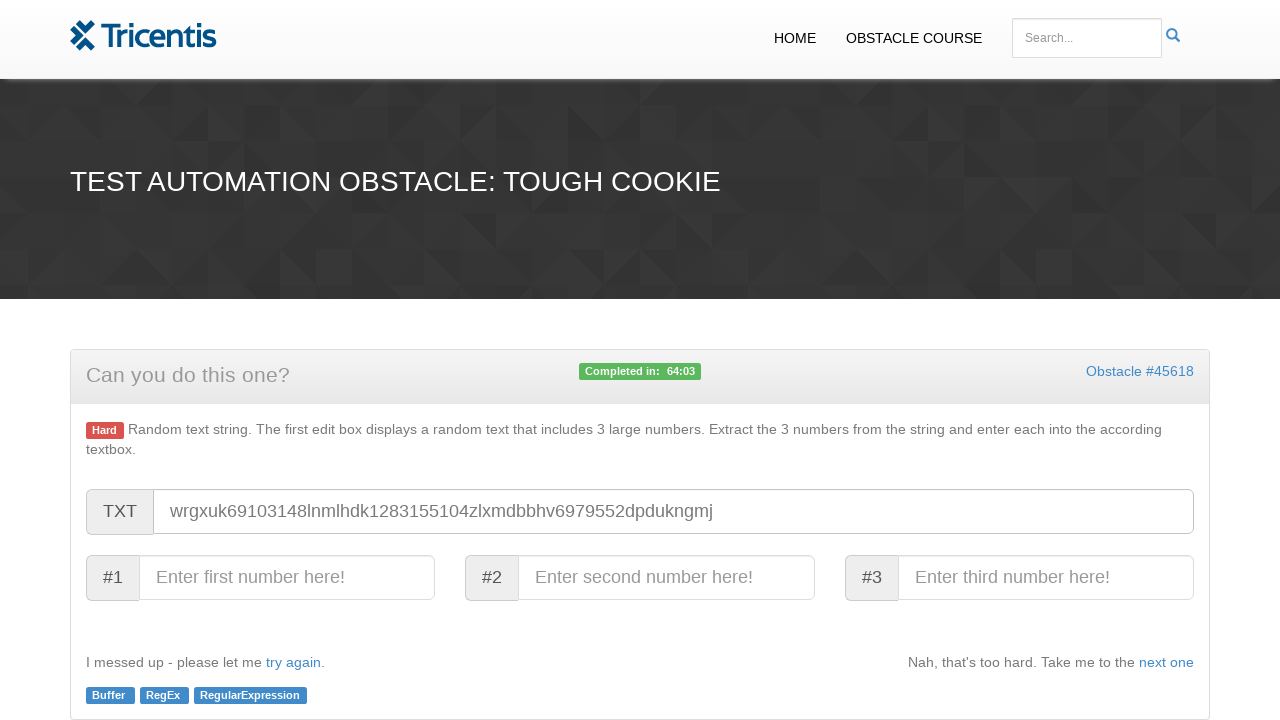

Extracted numbers from generated text using regex: ['69103148', '1283155104', '6979552']
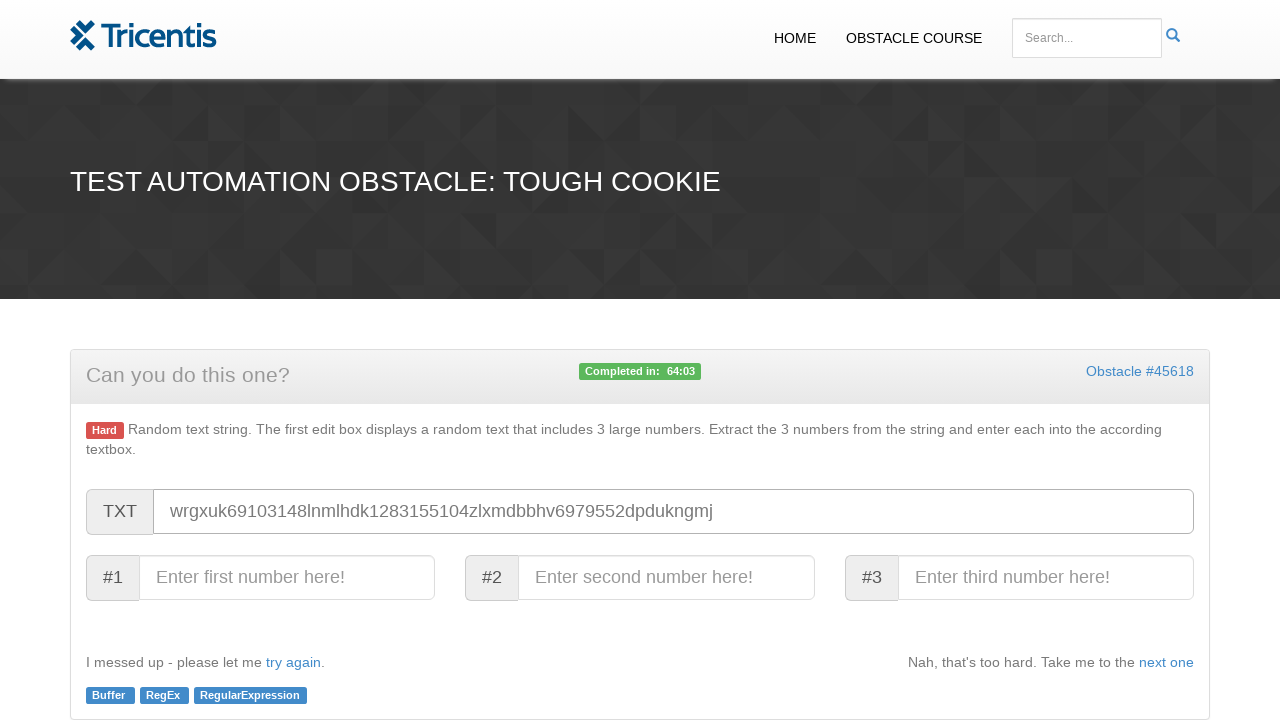

Filled first number field with '69103148' on #firstNumber
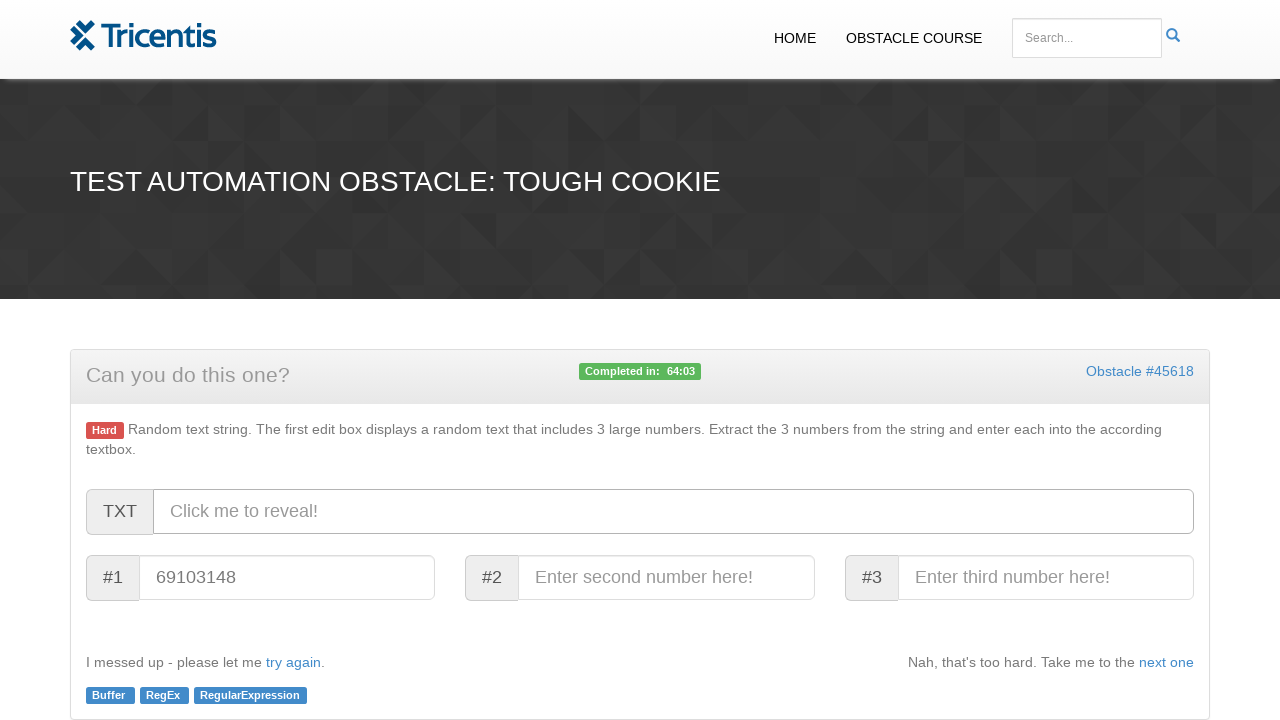

Filled second number field with '1283155104' on #secondNumber
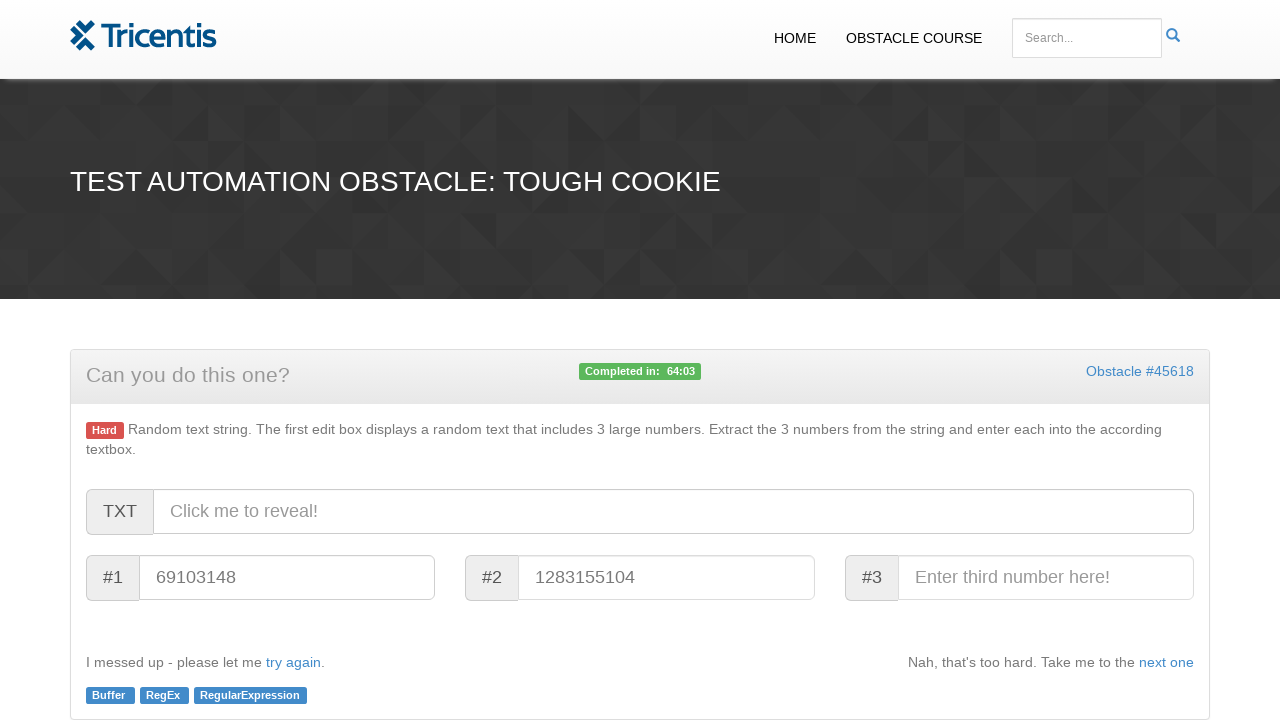

Filled third number field with '6979552' on #thirdNumber
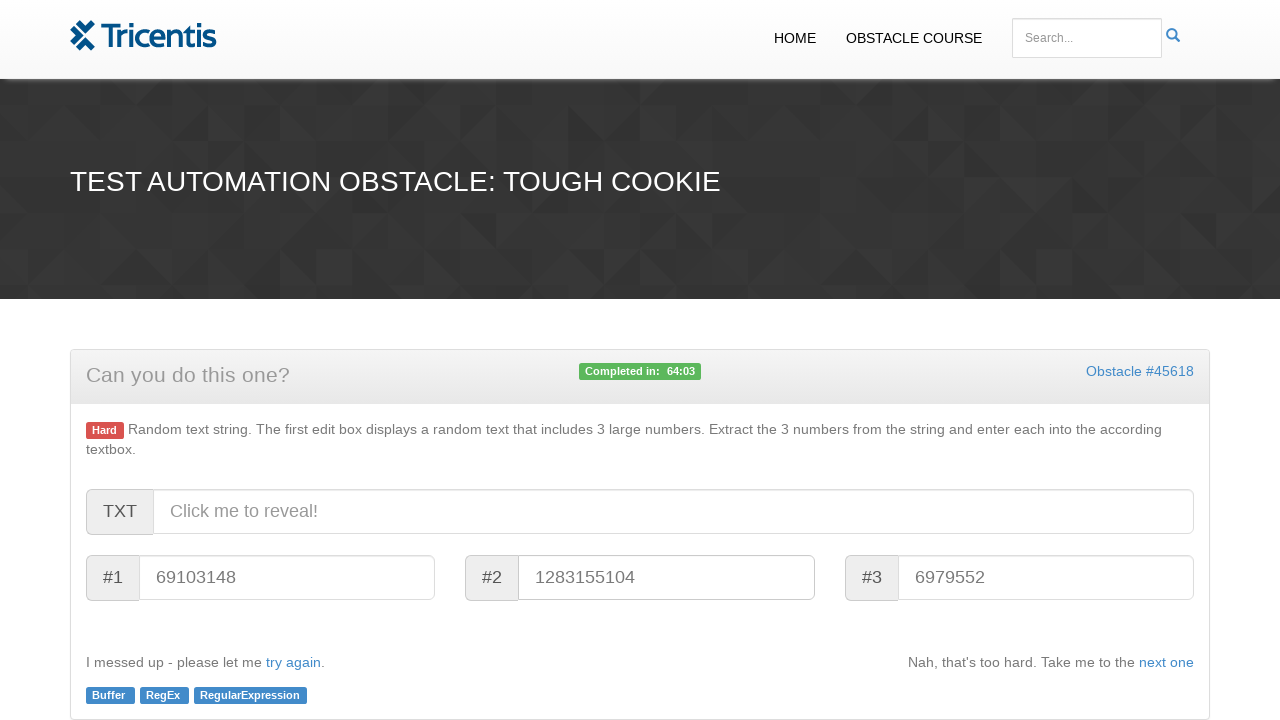

Clicked trigger element again to validate entries at (674, 512) on #generated
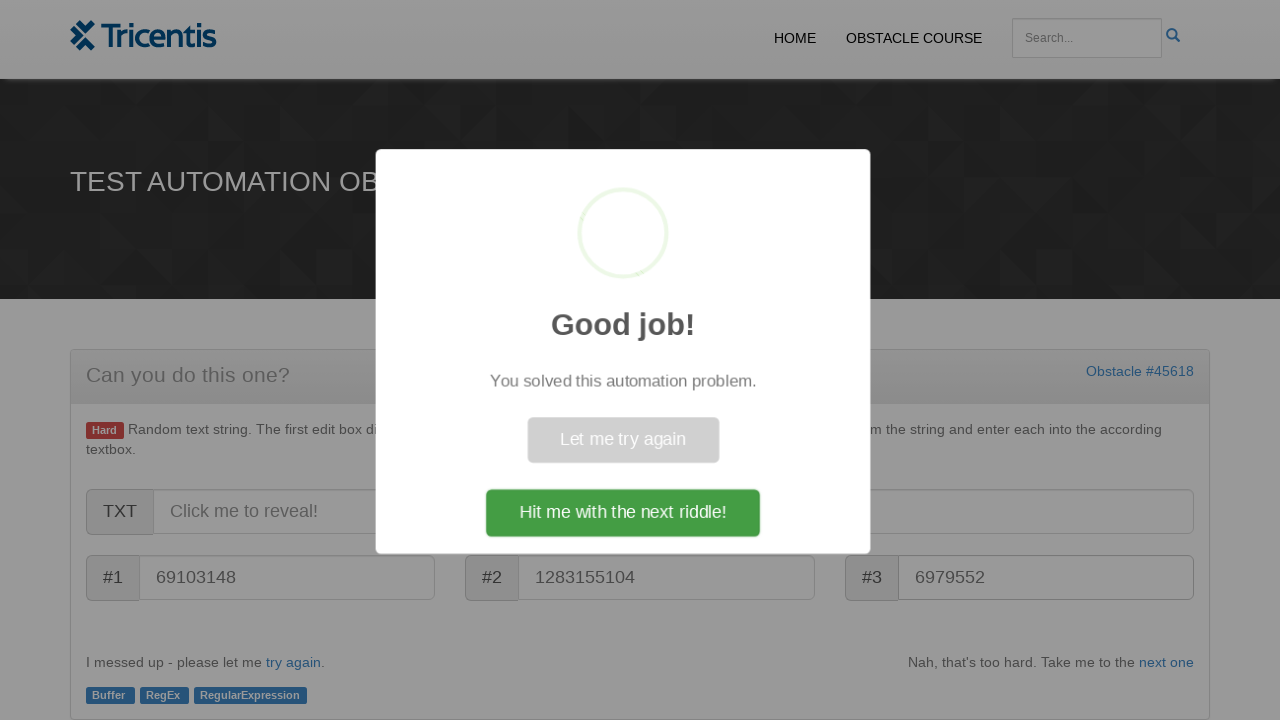

Success popup appeared
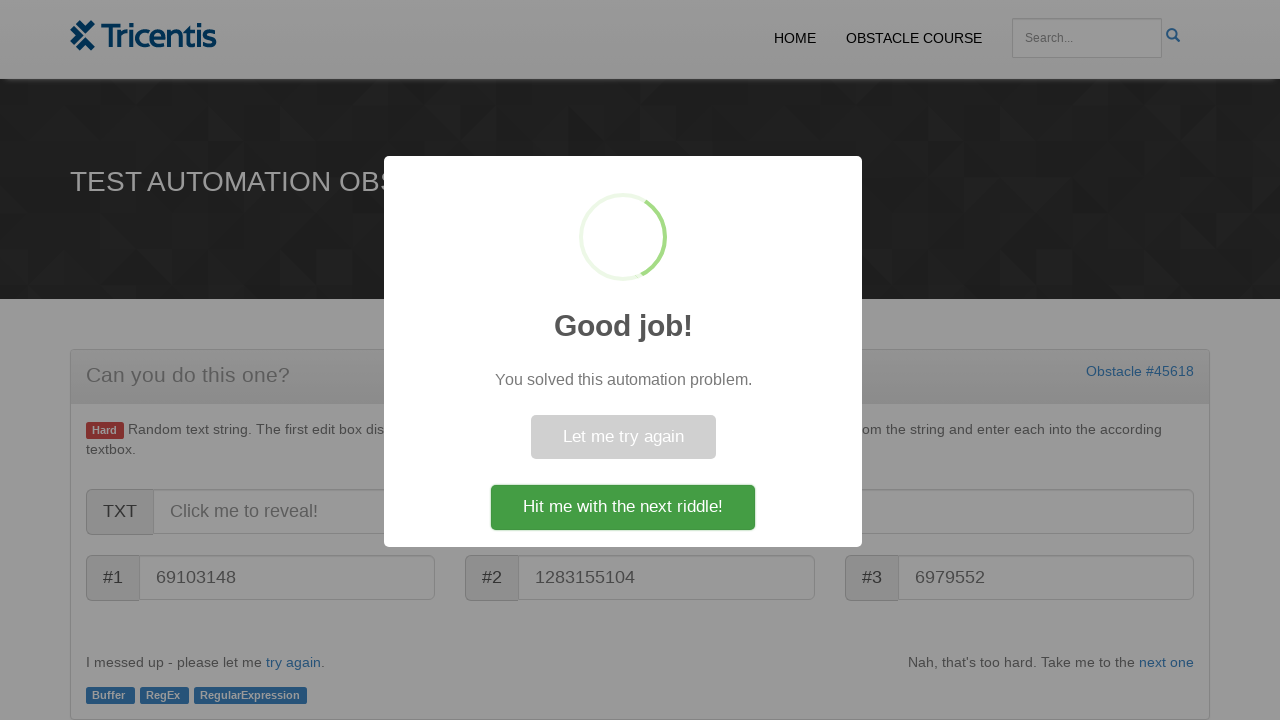

Clicked try again button at (623, 437) on .cancel
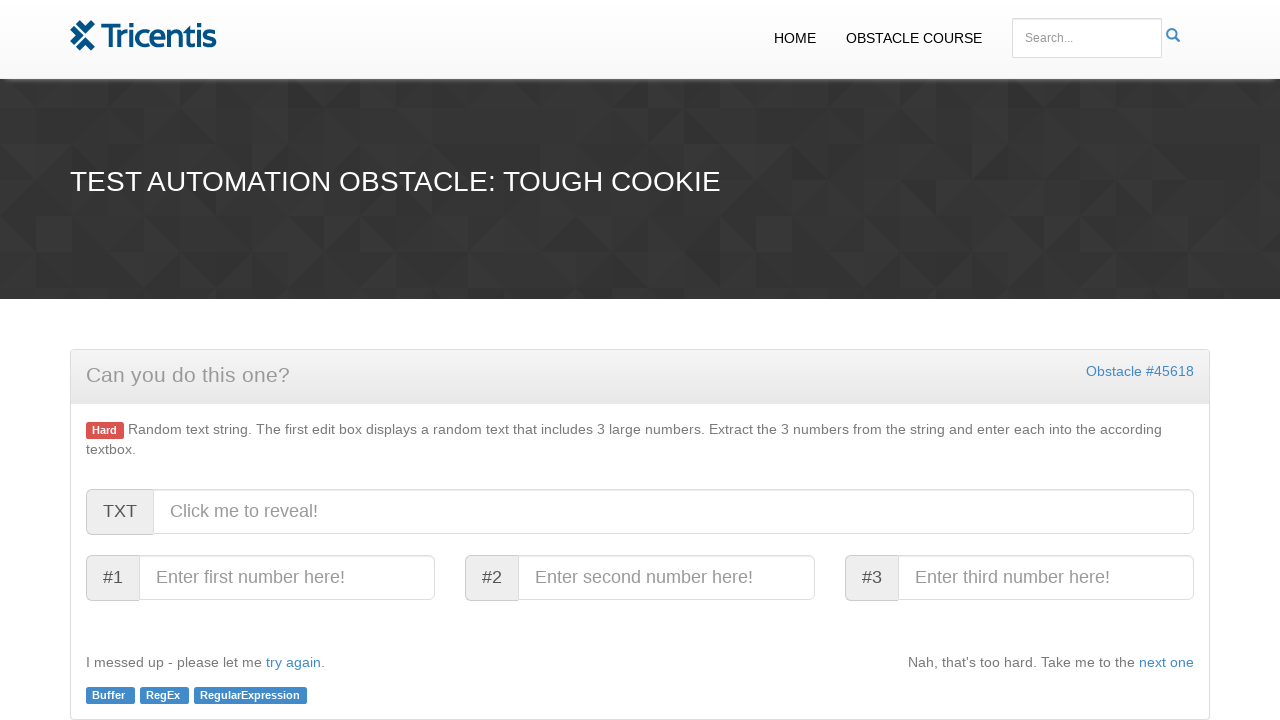

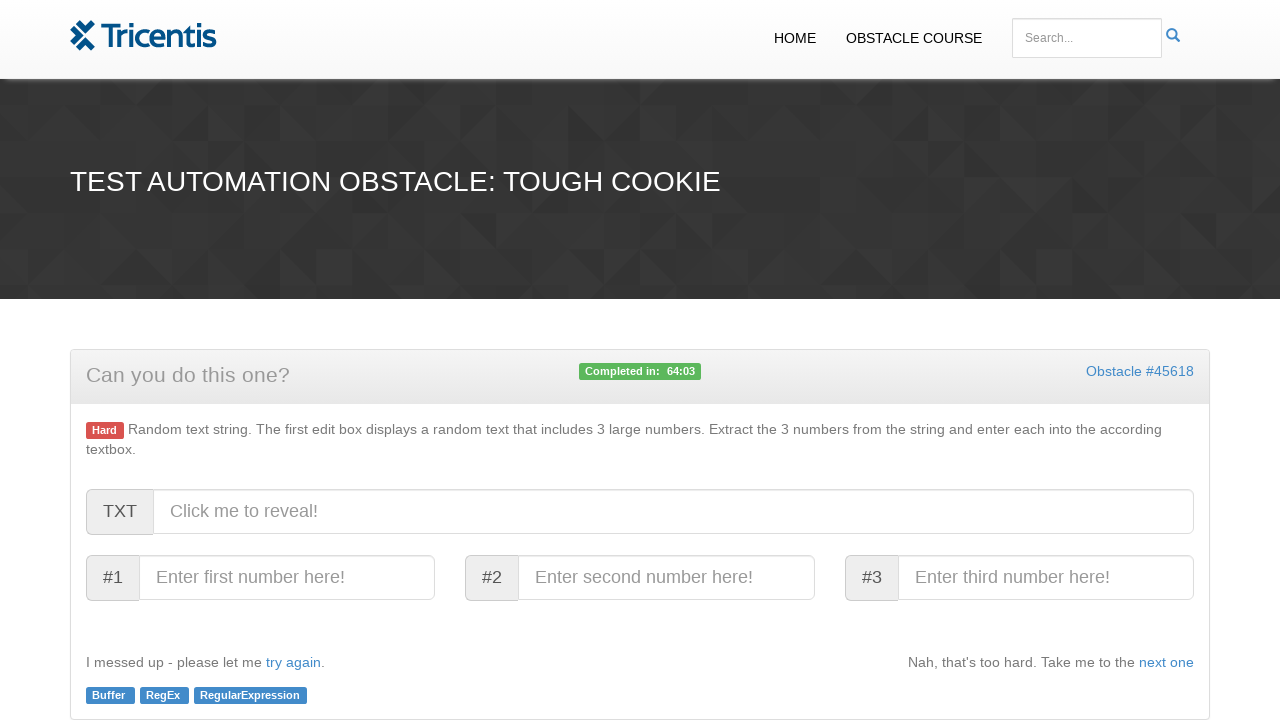